Tests interacting with a multiple-select dropdown element on a W3Schools demo page by switching to an iframe and locating the select element to verify it supports multiple selections.

Starting URL: https://www.w3schools.com/tags/tryit.asp?filename=tryhtml_select_multiple

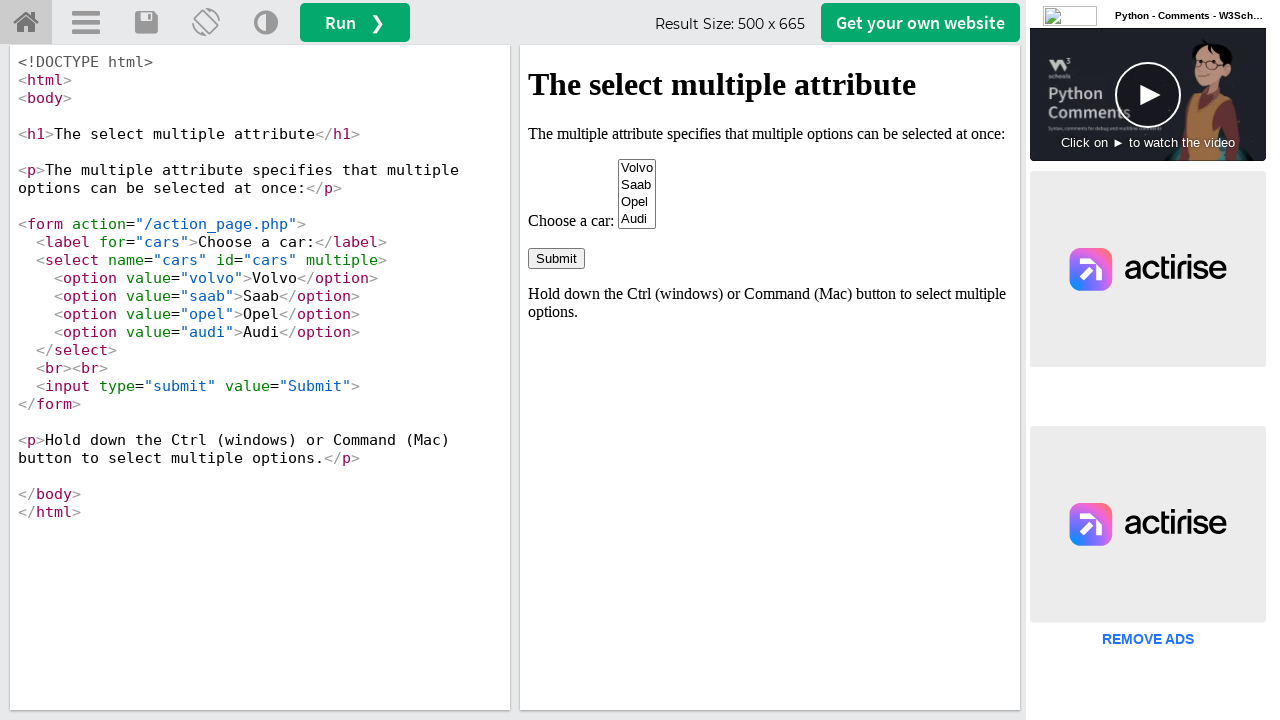

Waited for multiple-select dropdown to load in iframe
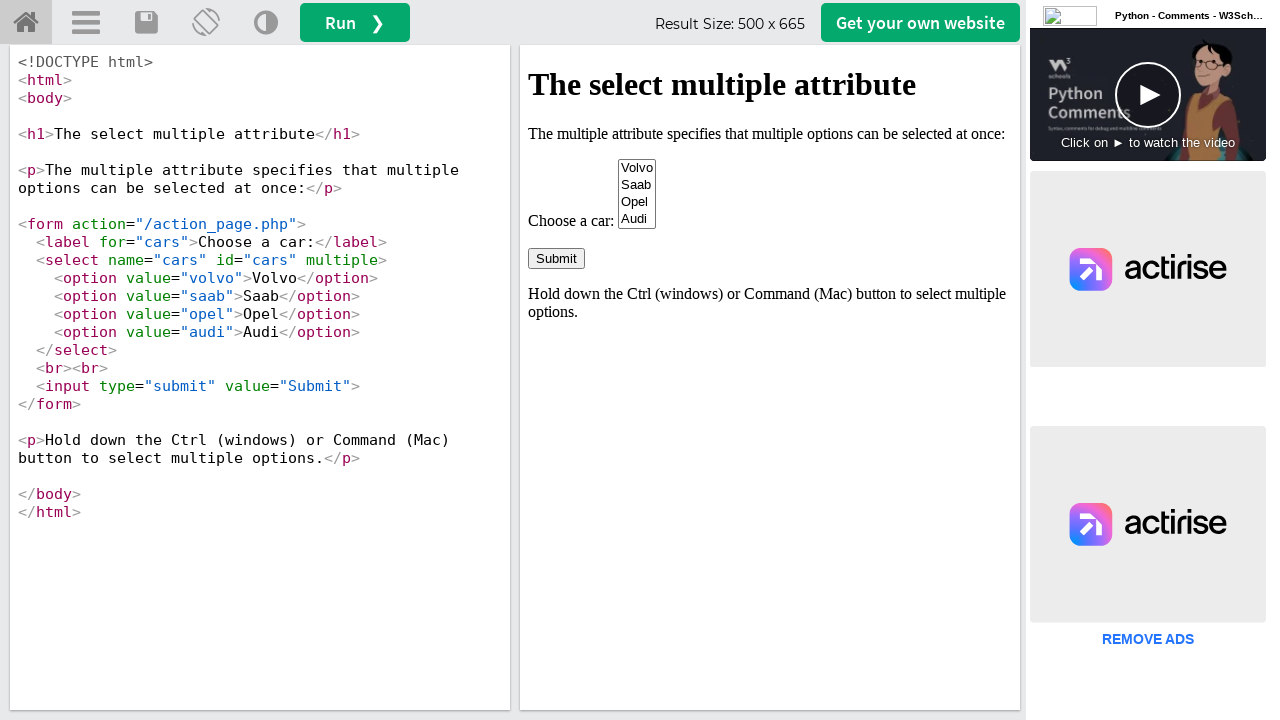

Located multiple-select dropdown element 'cars' in iframe
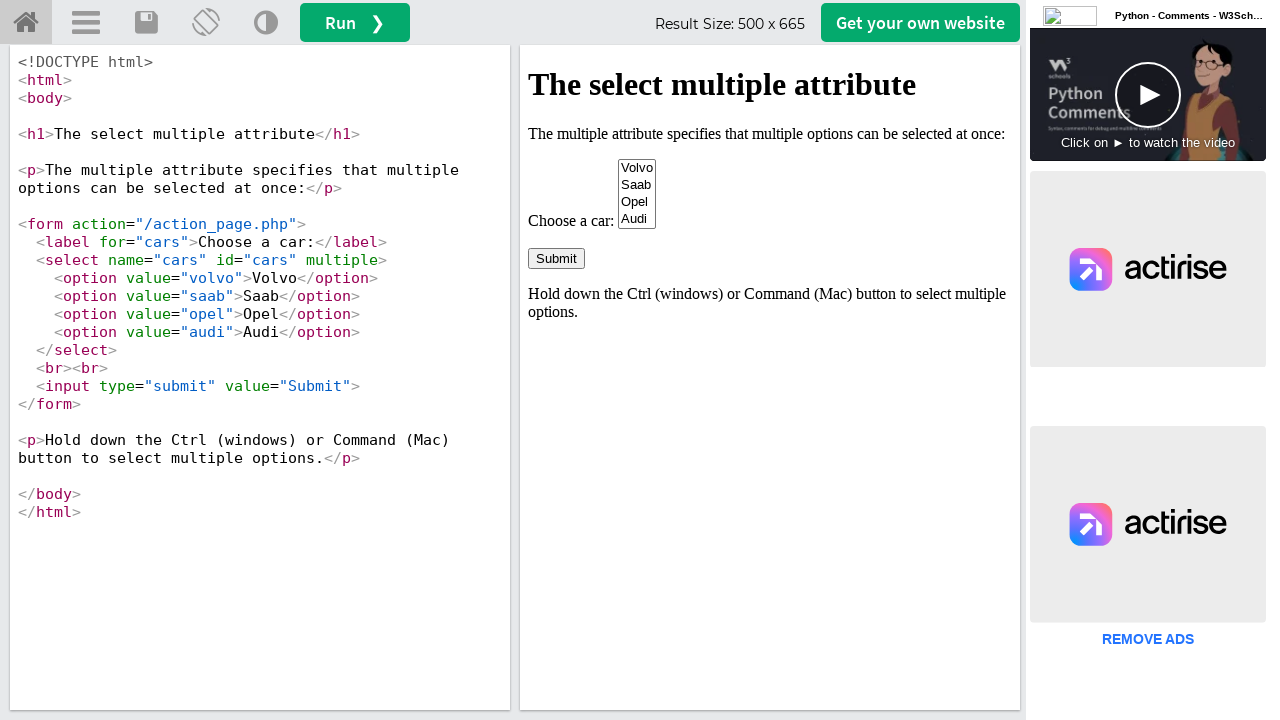

Clicked on the multiple-select dropdown to open it at (637, 194) on #iframeResult >> internal:control=enter-frame >> select[name='cars']
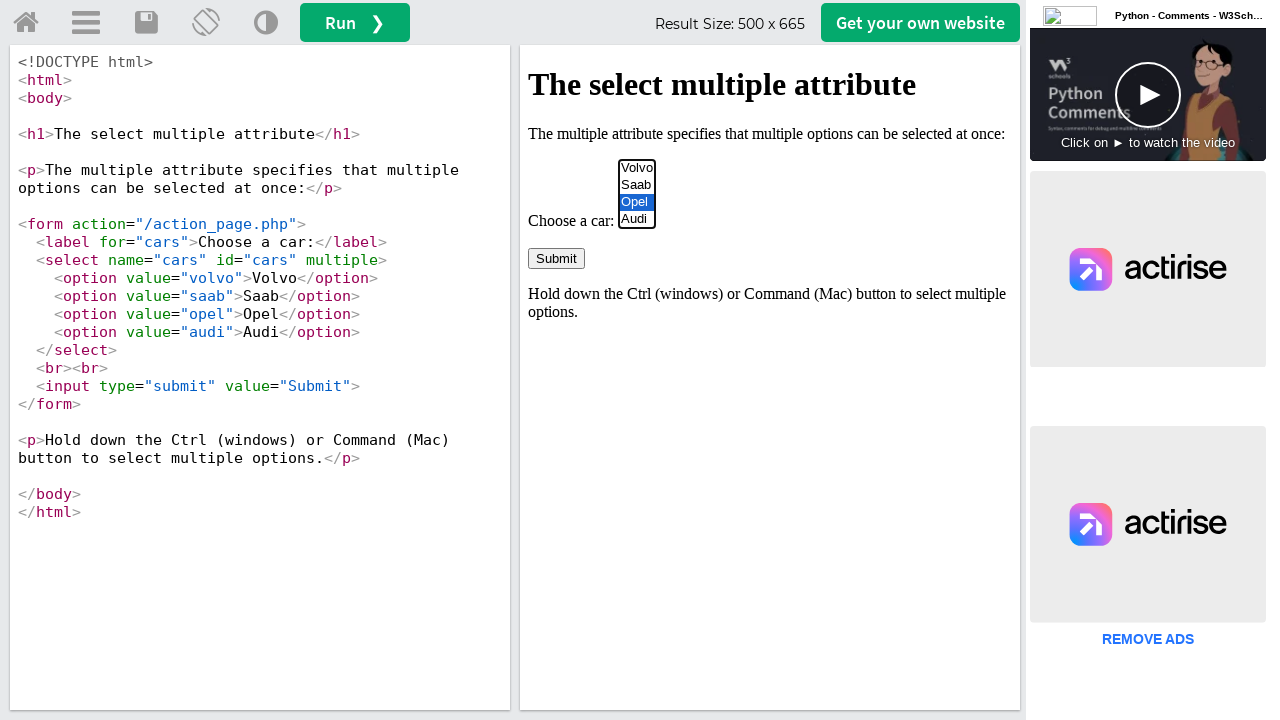

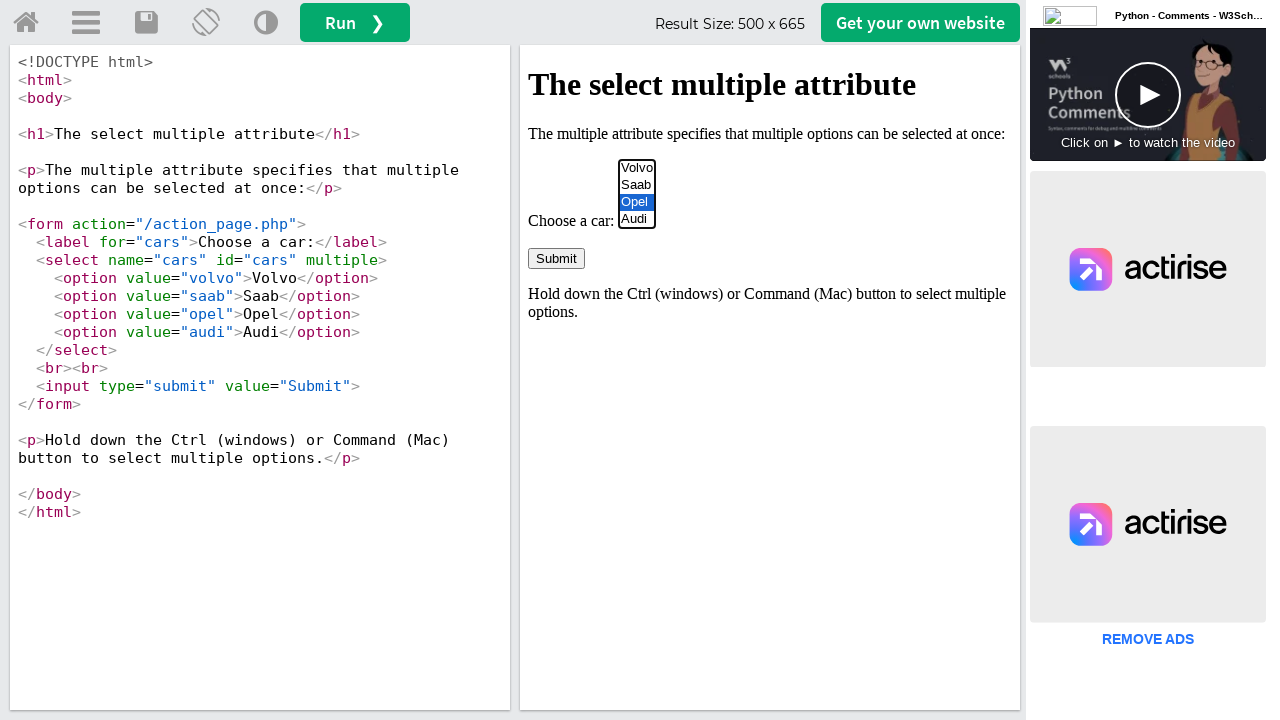